Tests an e-commerce application by searching for products, adding items to cart, and proceeding through checkout flow

Starting URL: https://rahulshettyacademy.com/seleniumPractise/#/

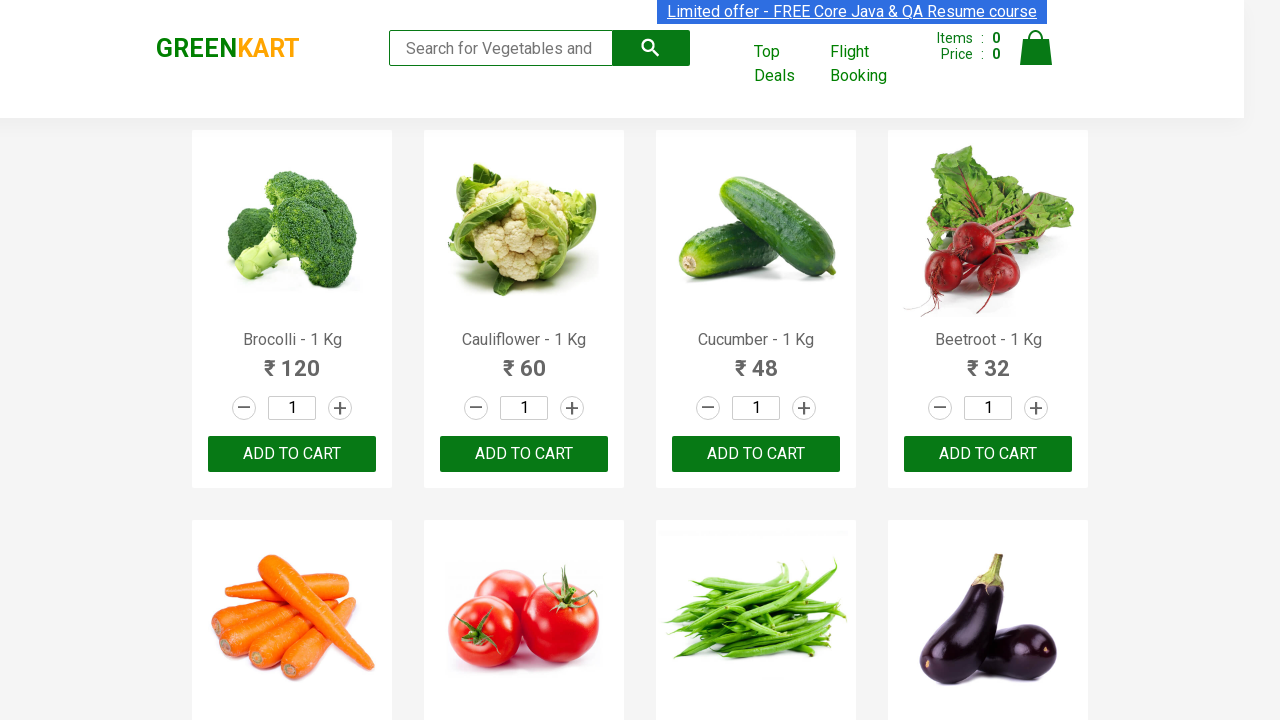

Filled search field with 'ca' to filter products on .search-keyword
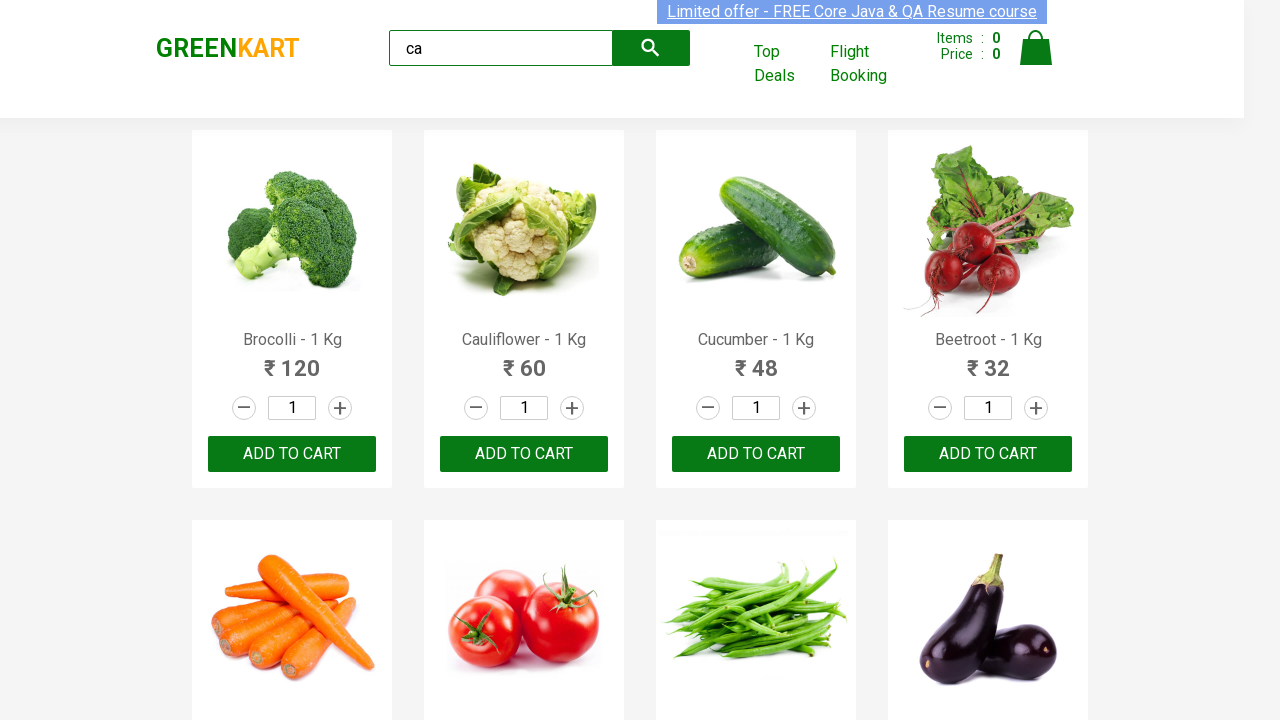

Waited 2 seconds for products to filter
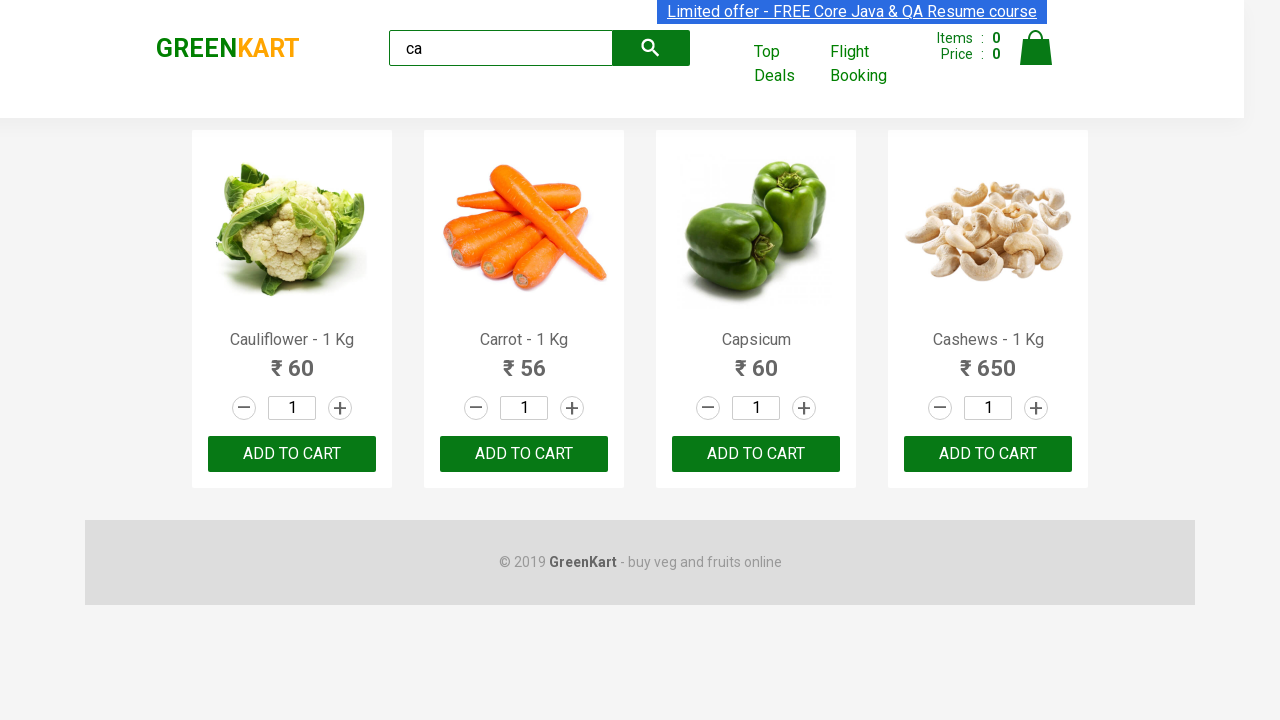

Verified products are displayed on the page
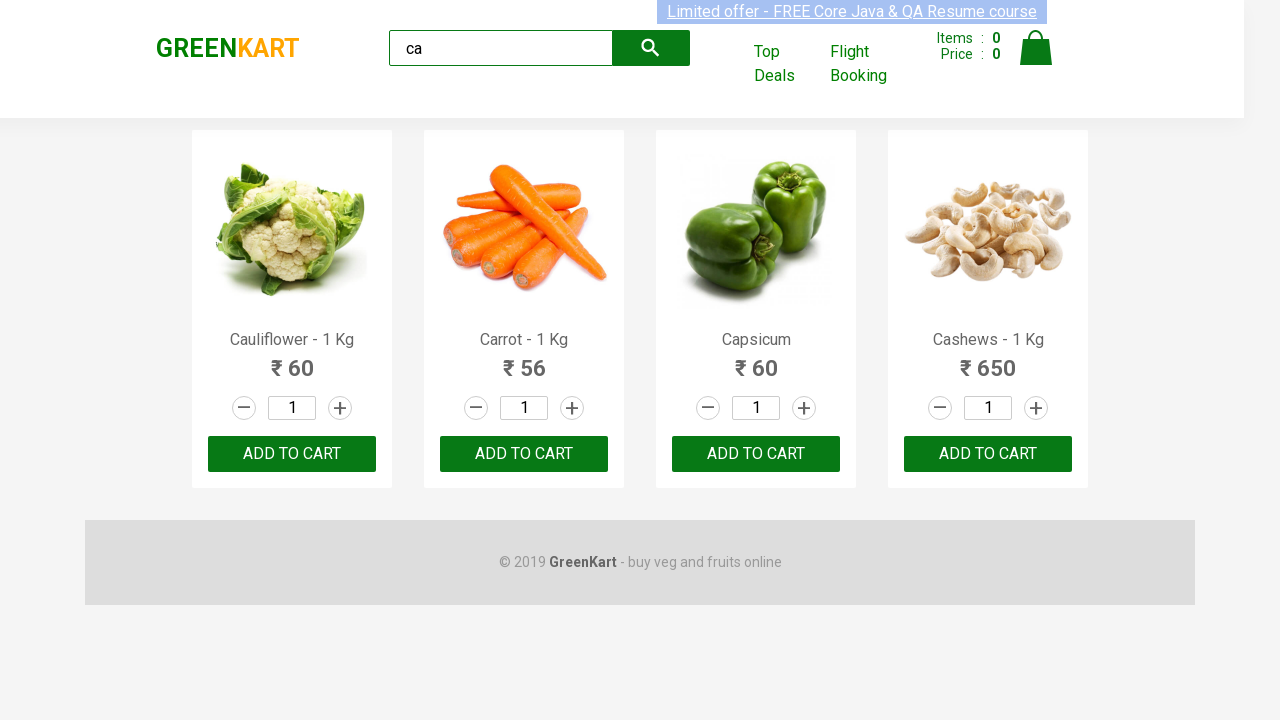

Located Cashews product
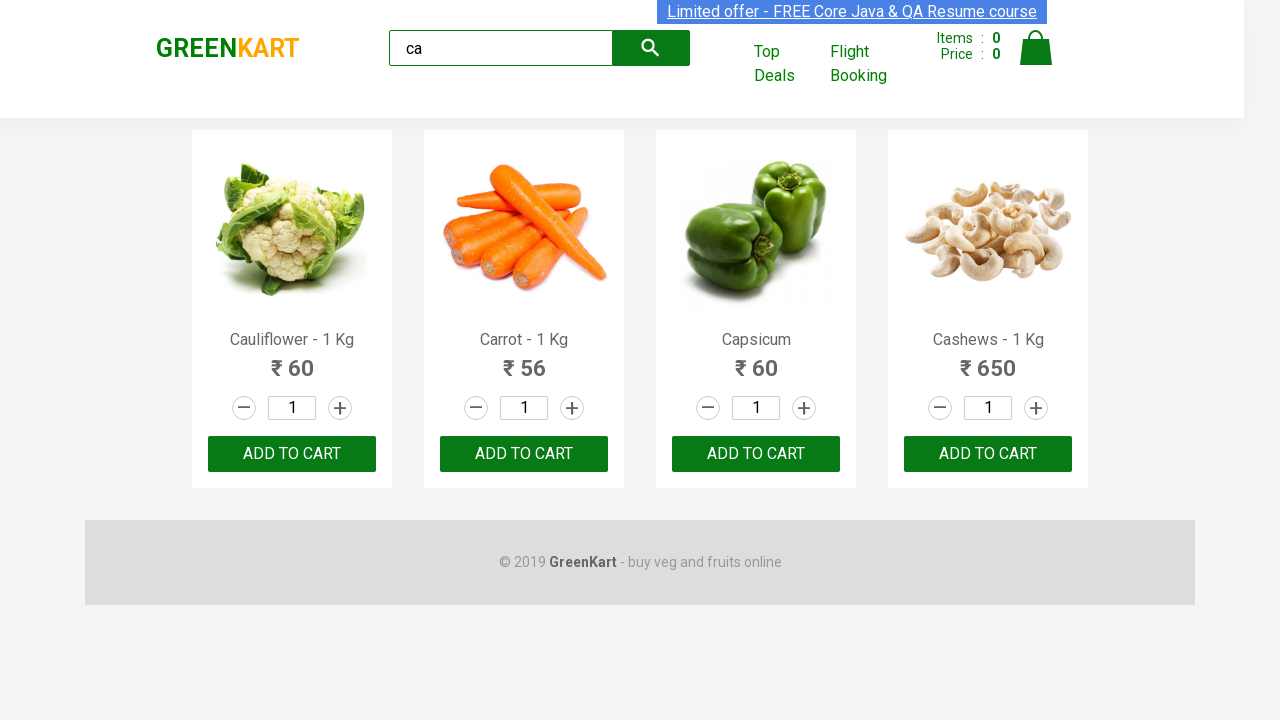

Clicked ADD TO CART button for Cashews at (988, 454) on .products .product >> internal:has-text="Cashews"i >> button:has-text("ADD TO CA
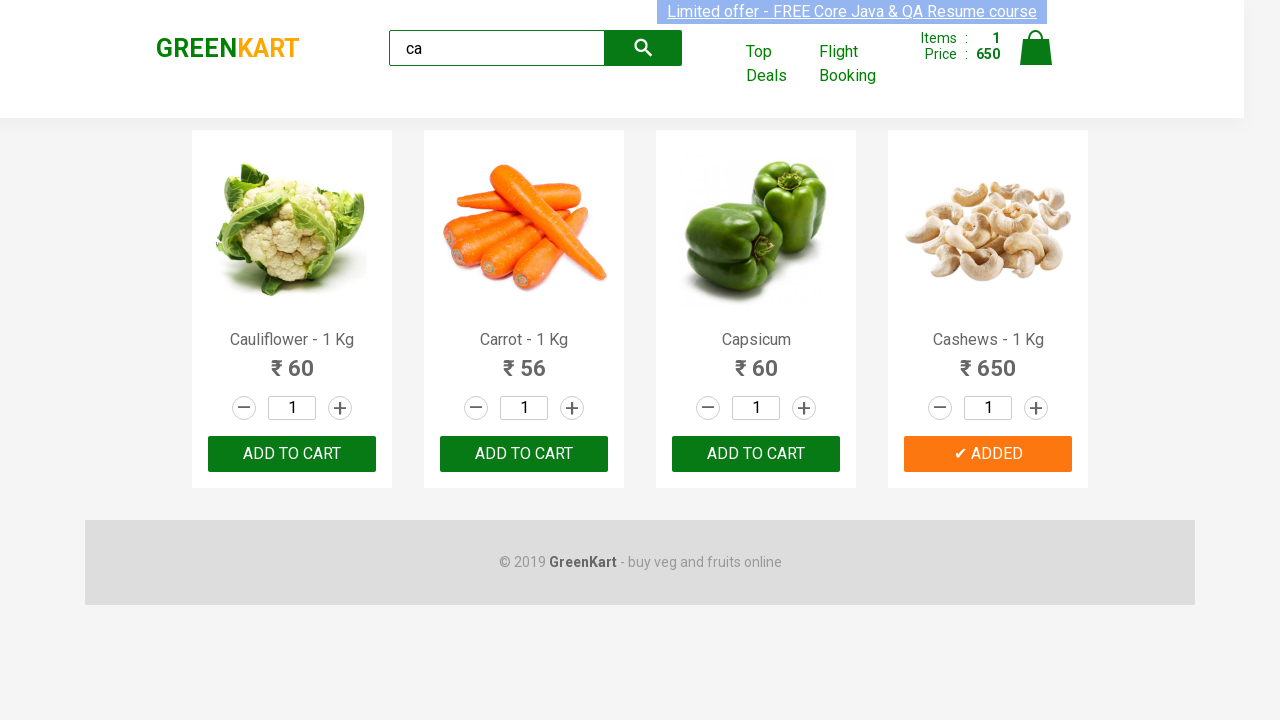

Retrieved all product elements
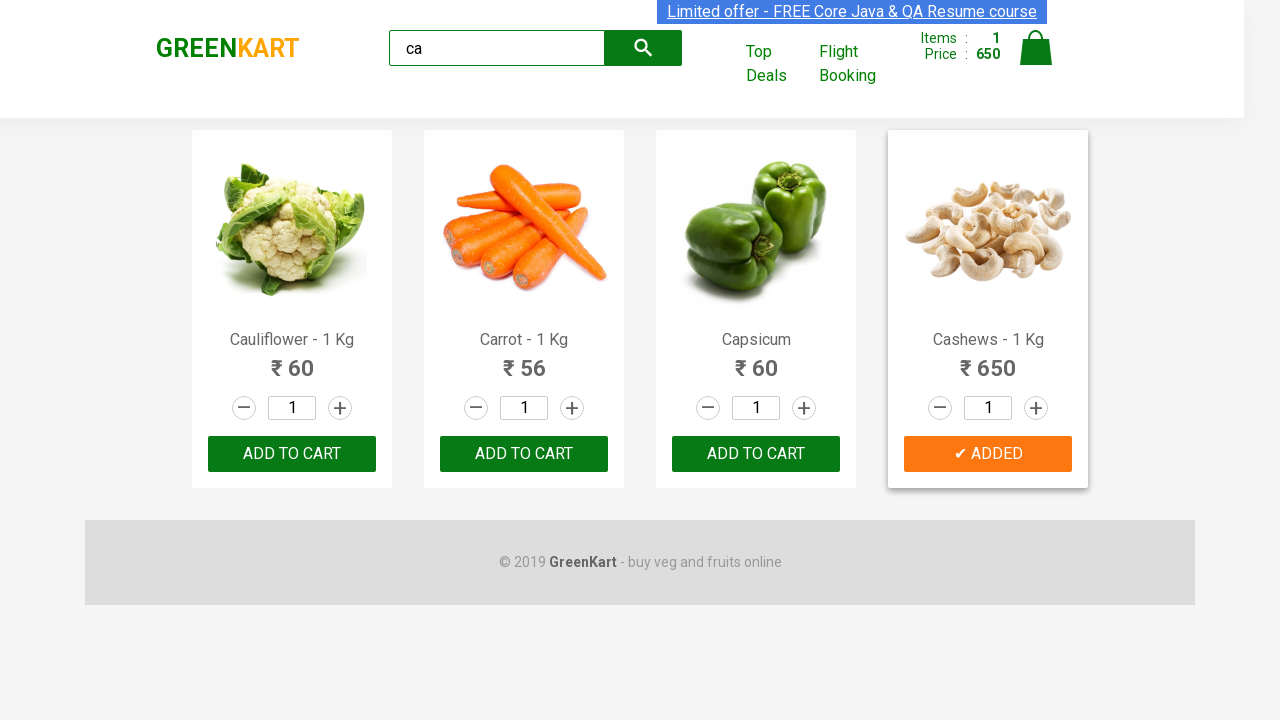

Clicked ADD TO CART button for Carrot at (524, 454) on .products .product >> nth=1 >> button
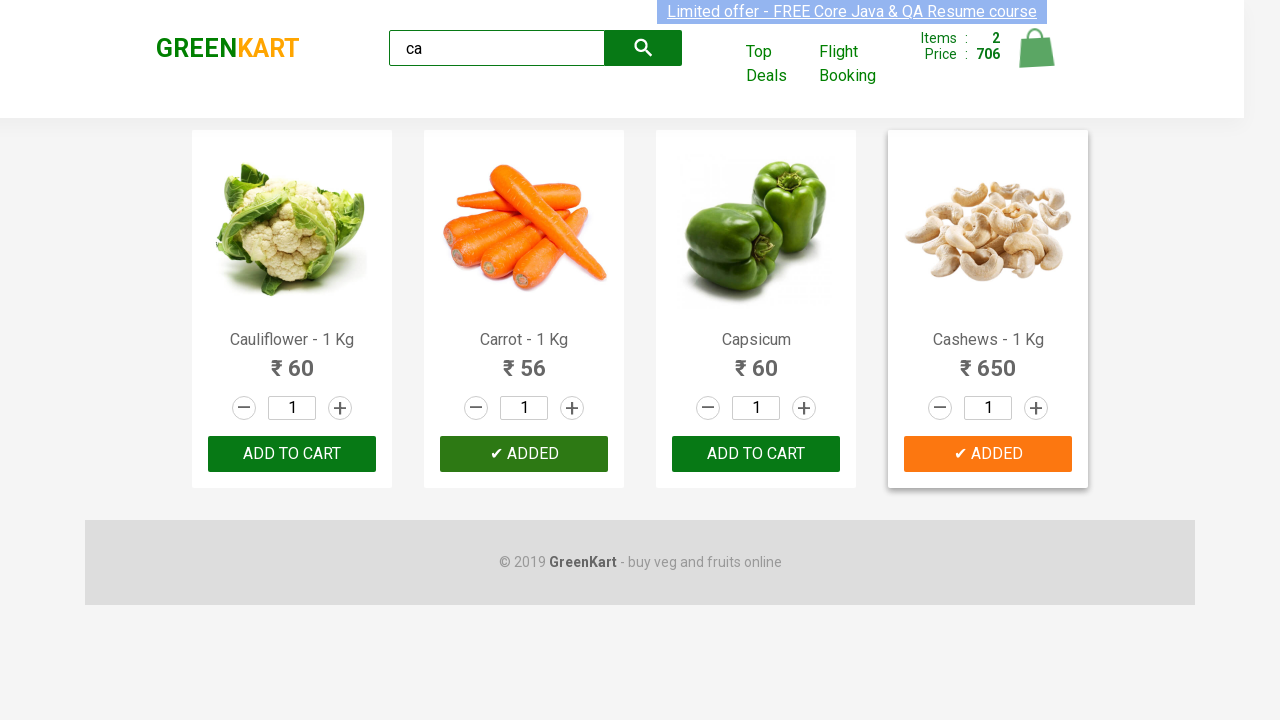

Verified brand text is 'GREENKART'
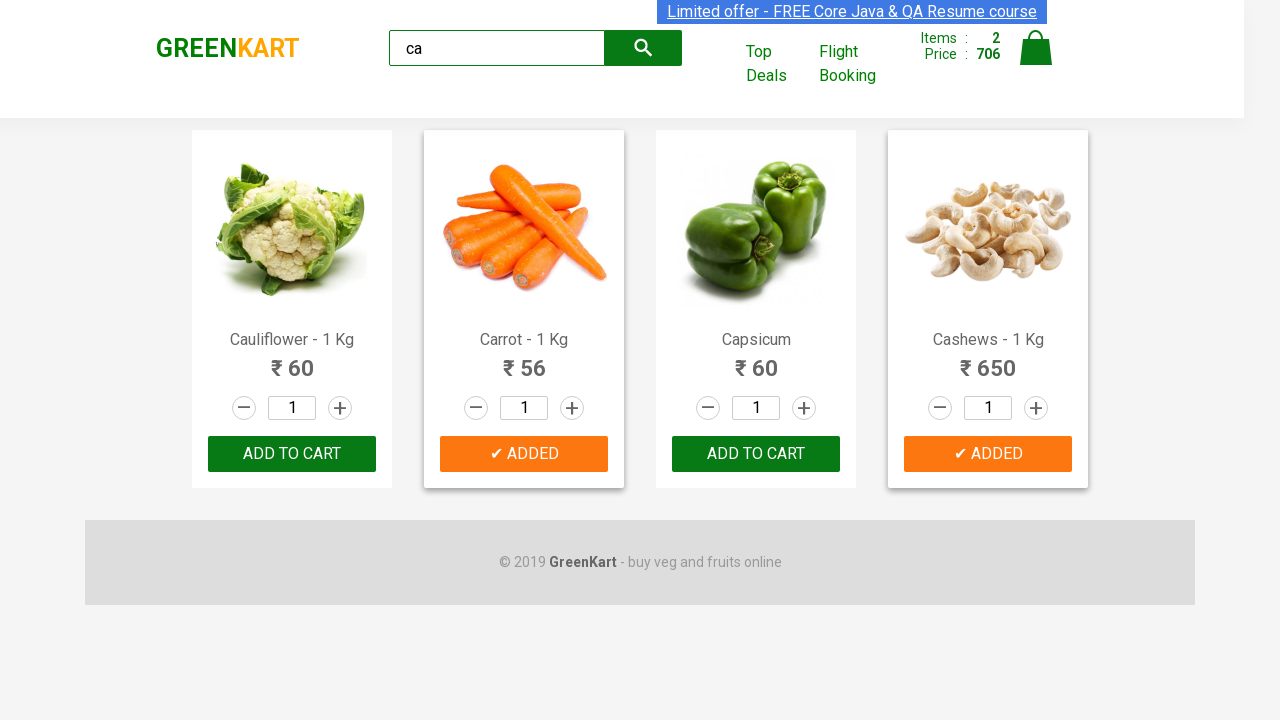

Clicked on cart icon to view cart at (1036, 59) on a.cart-icon
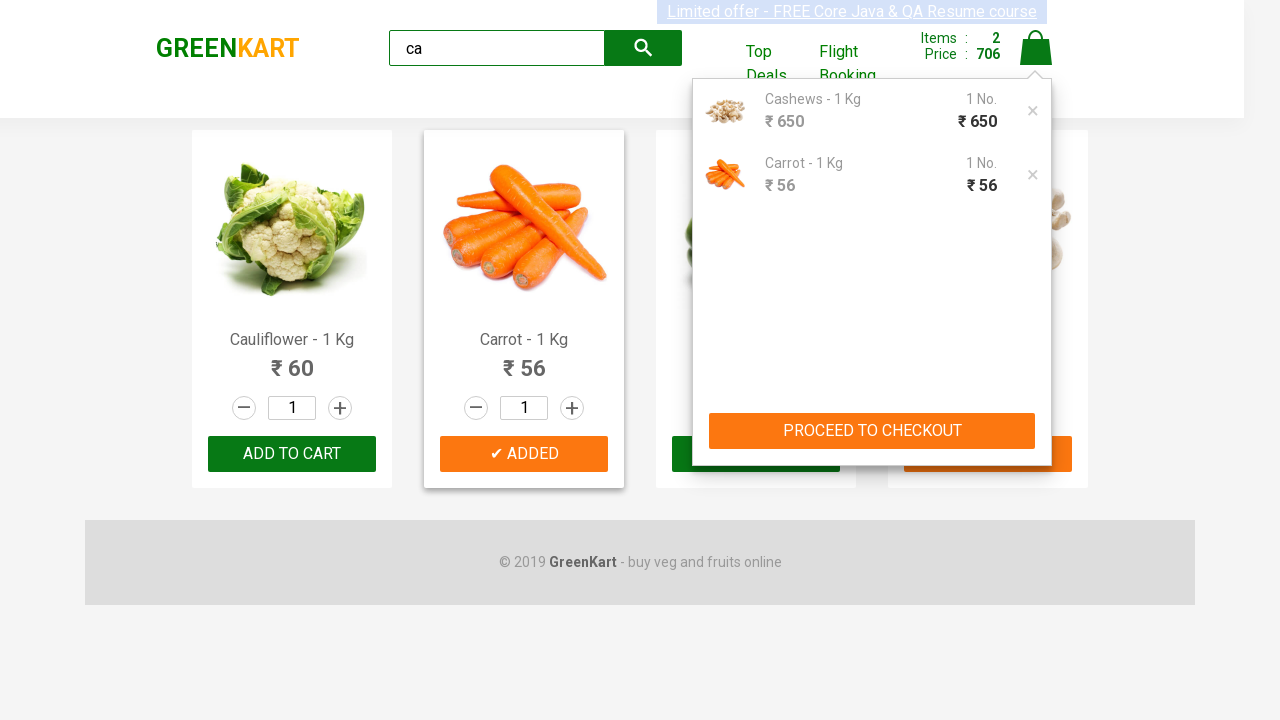

Clicked CHECKOUT button to proceed to checkout at (872, 431) on button:has-text("CHECKOUT")
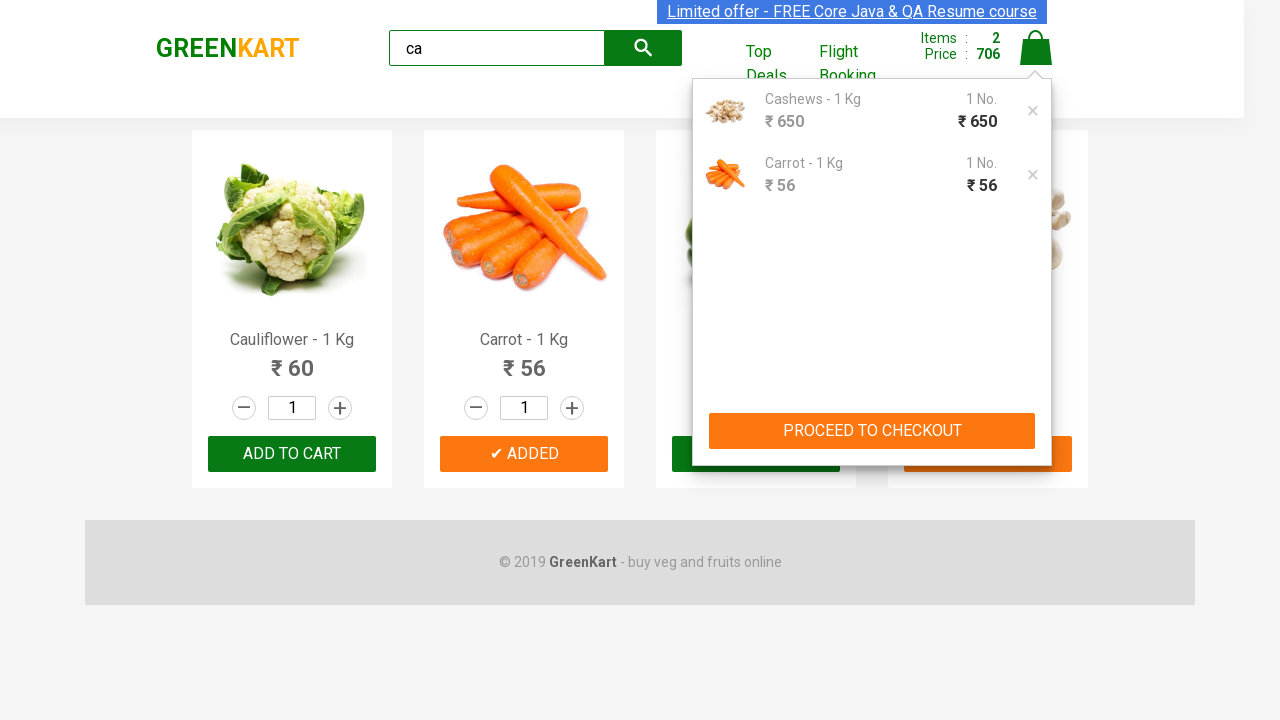

Clicked button after discount amount at (1036, 491) on span.discountAmt ~ button
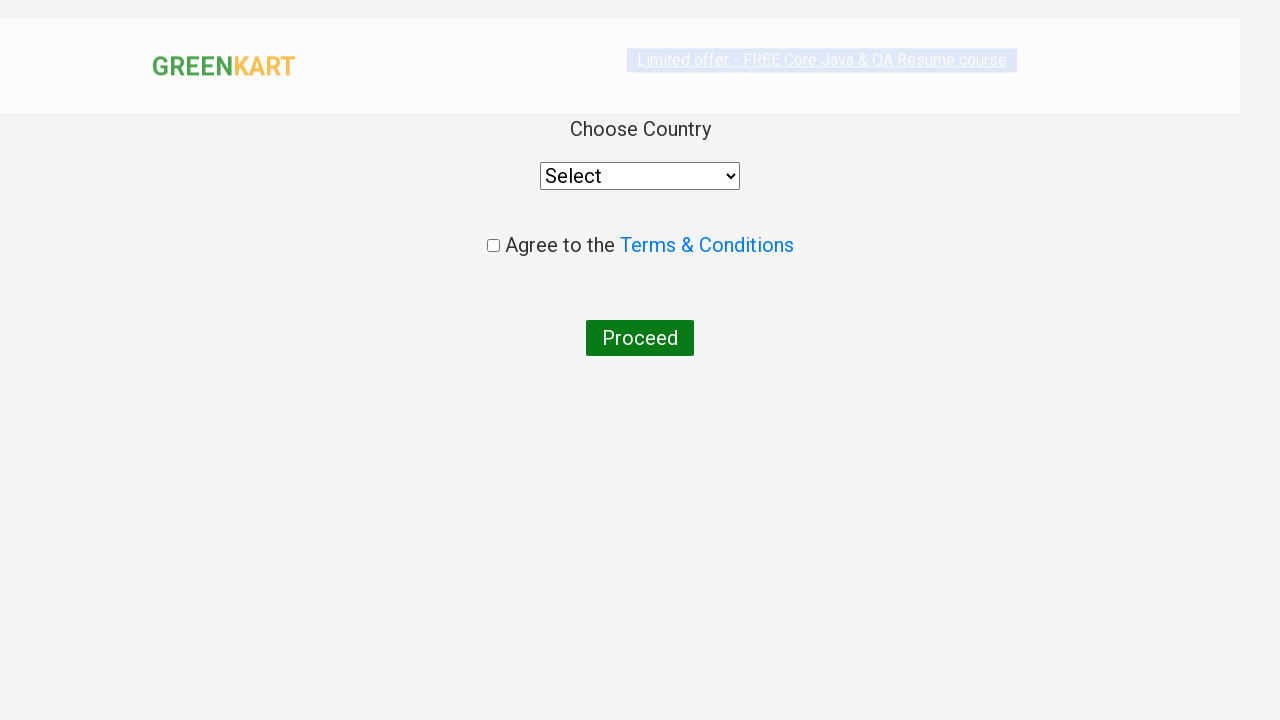

Verified final checkout button is visible
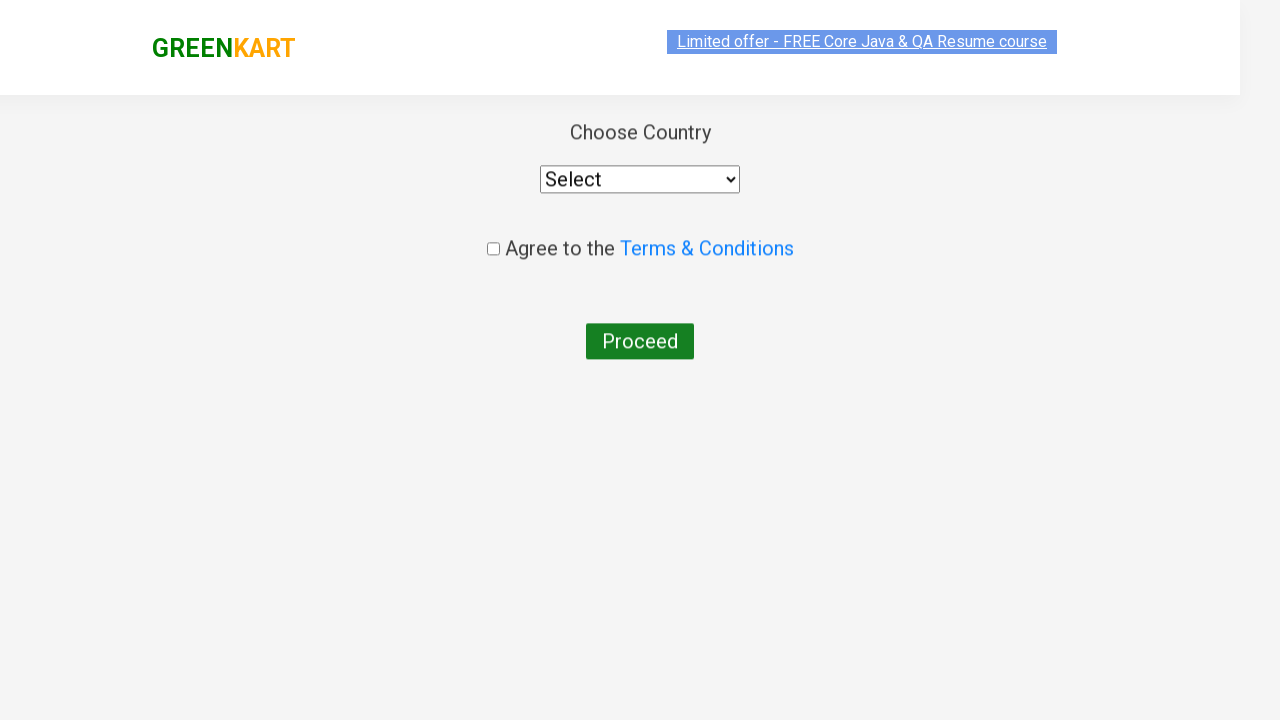

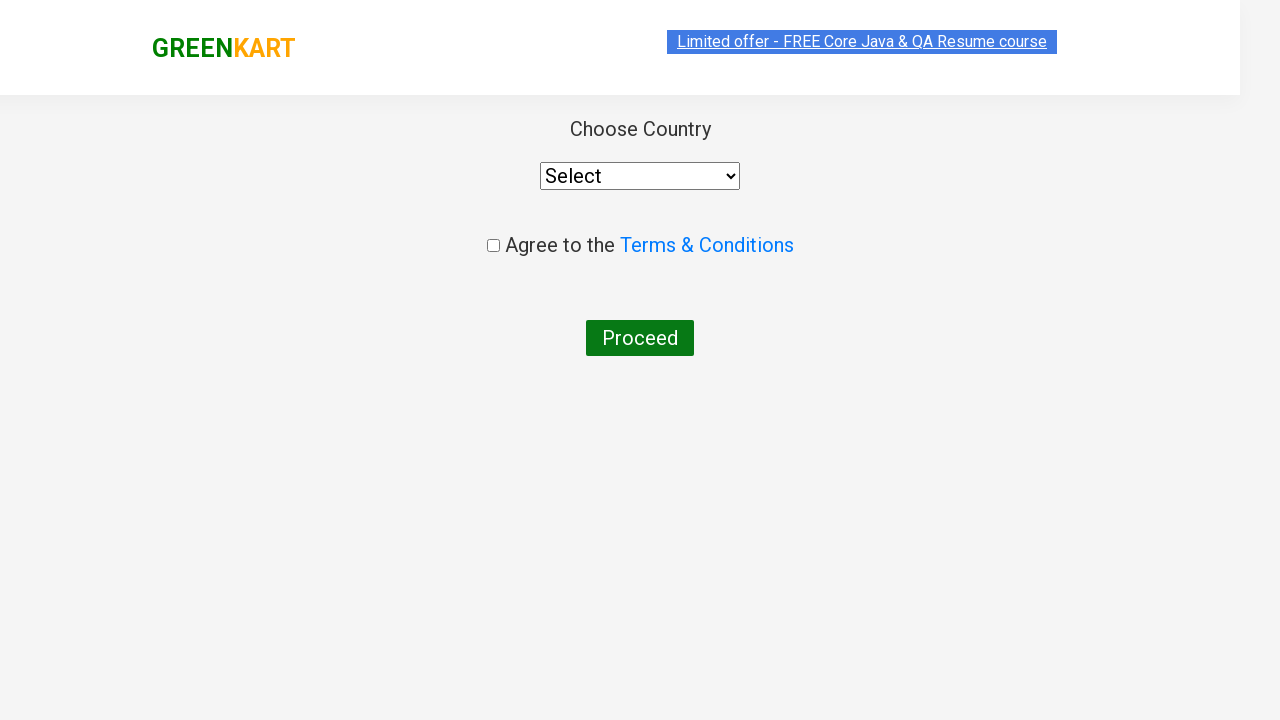